Tests static dropdown selection functionality by selecting options using different methods (by index, by visible text, and by value)

Starting URL: https://rahulshettyacademy.com/AutomationPractice/

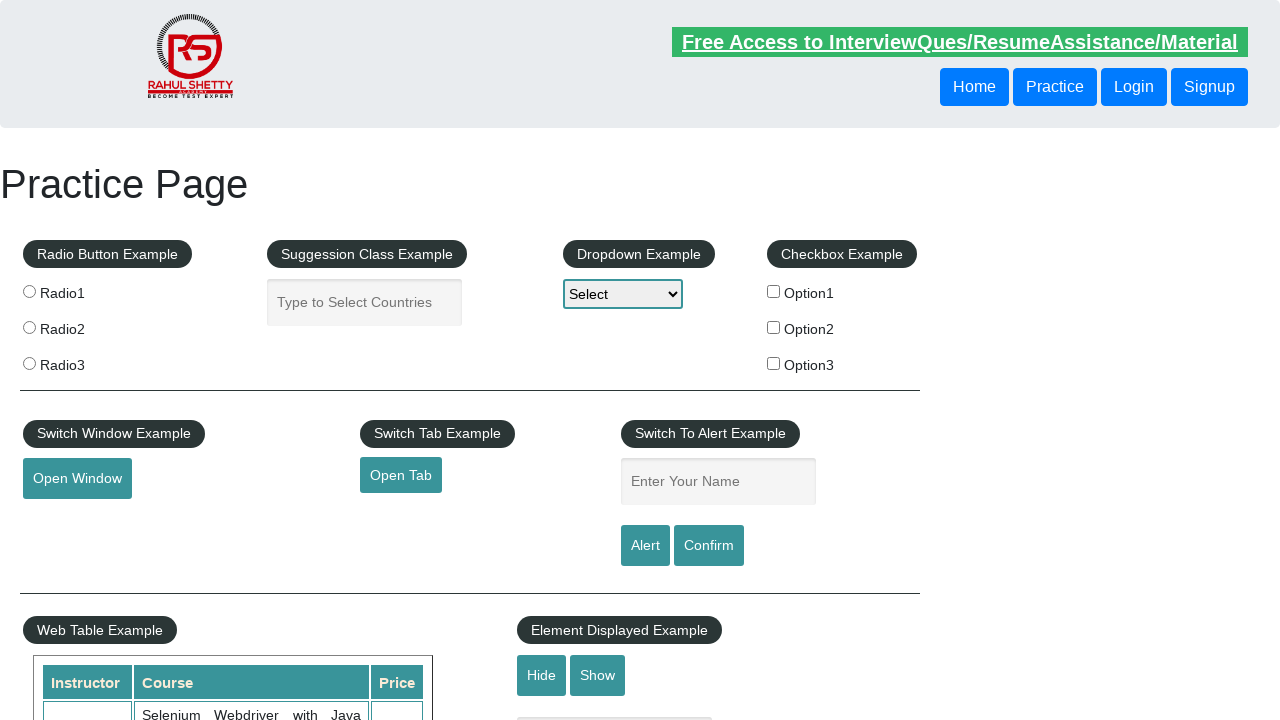

Selected dropdown option by index 3 on #dropdown-class-example
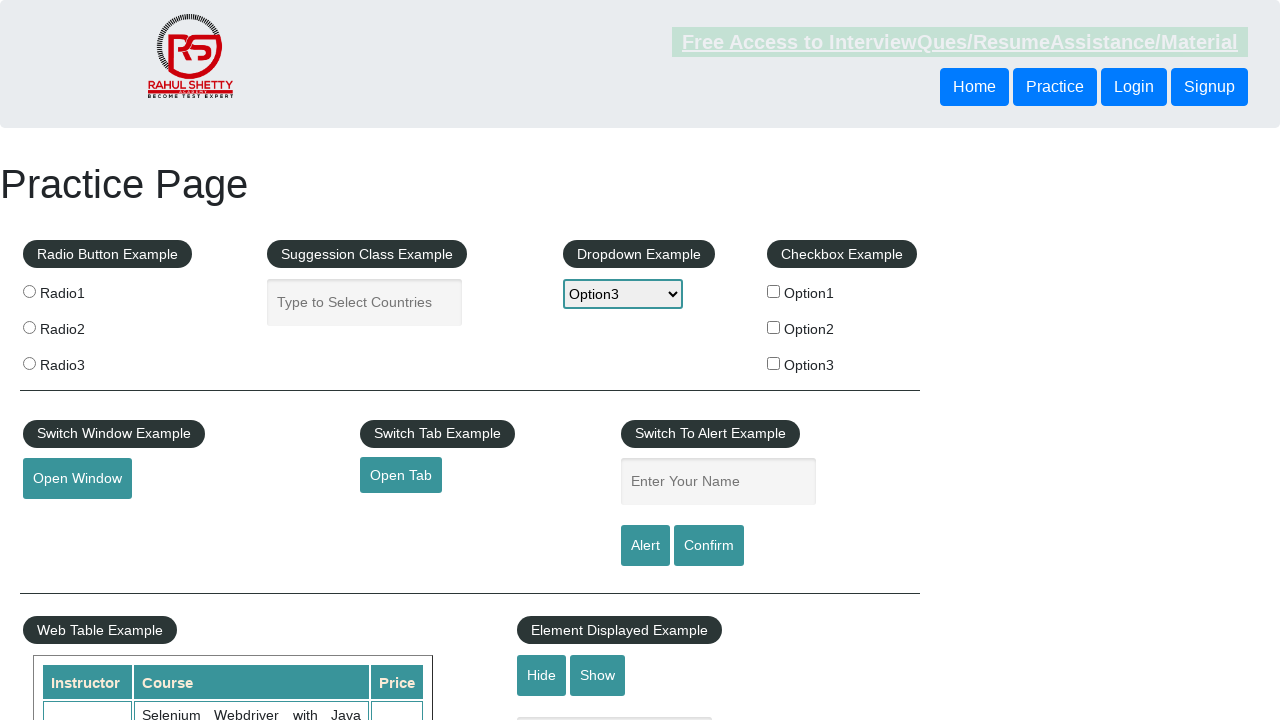

Selected dropdown option by visible text 'Option2' on #dropdown-class-example
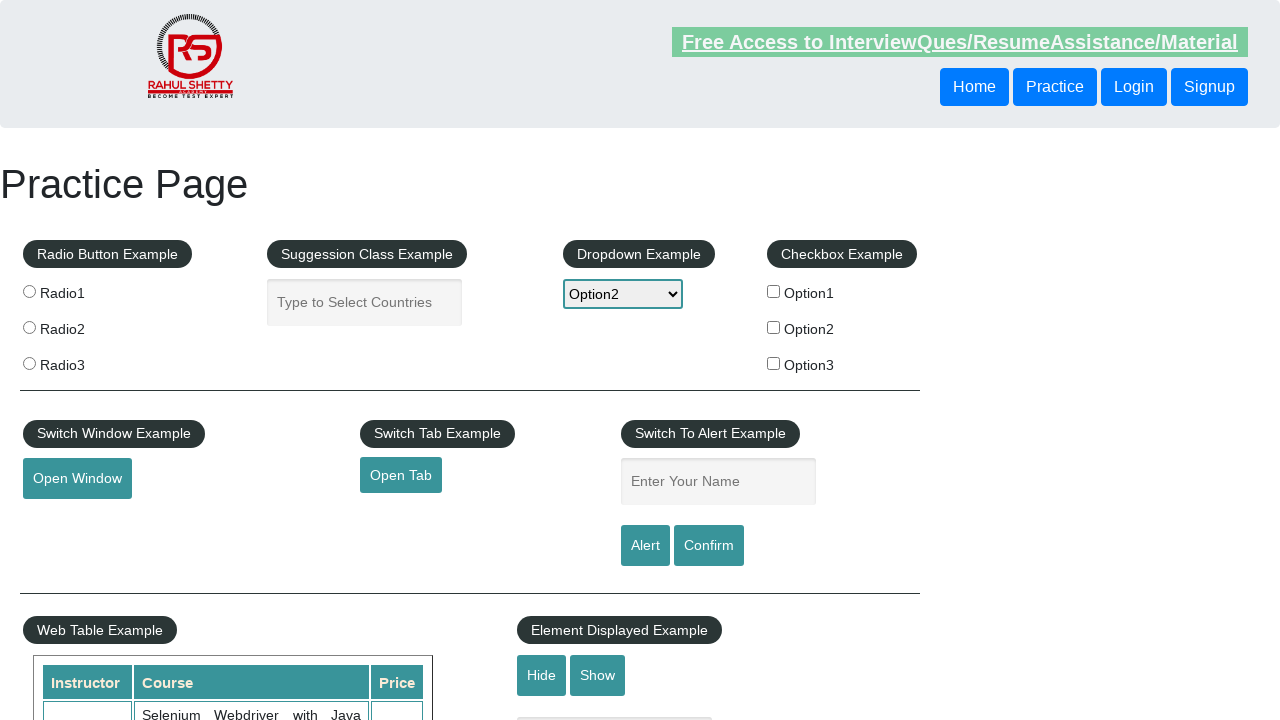

Selected dropdown option by value 'option1' on #dropdown-class-example
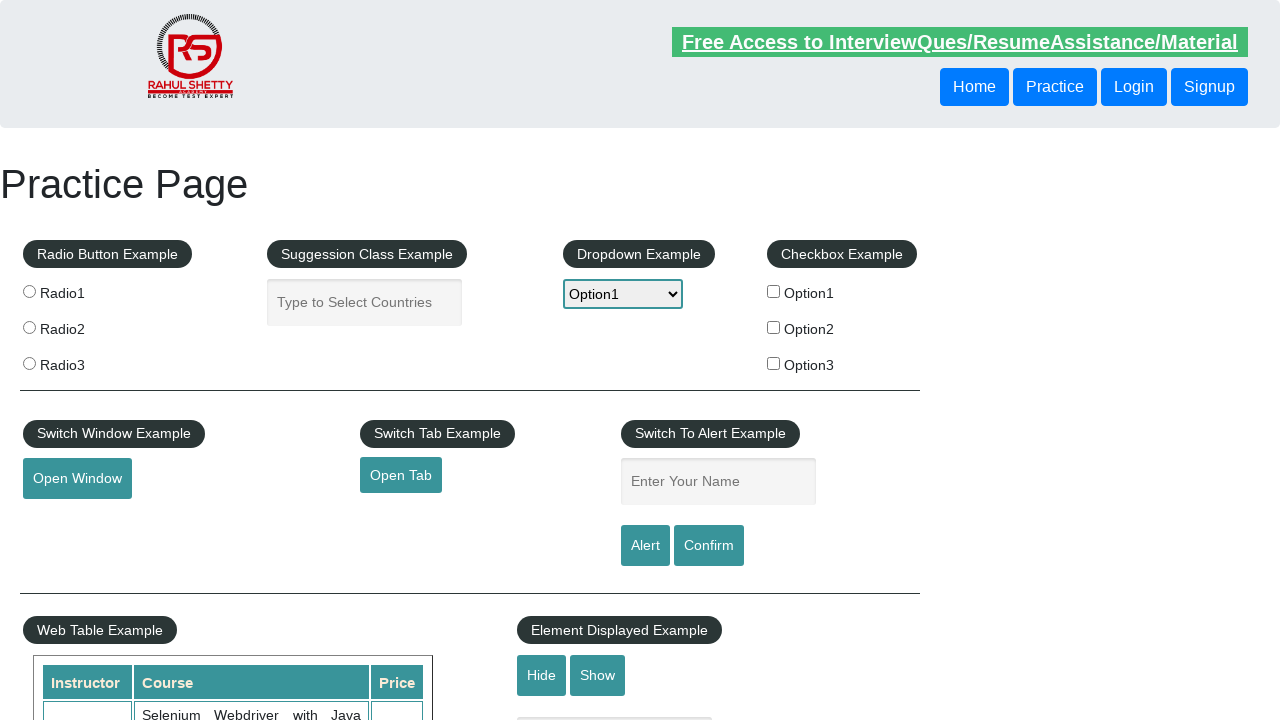

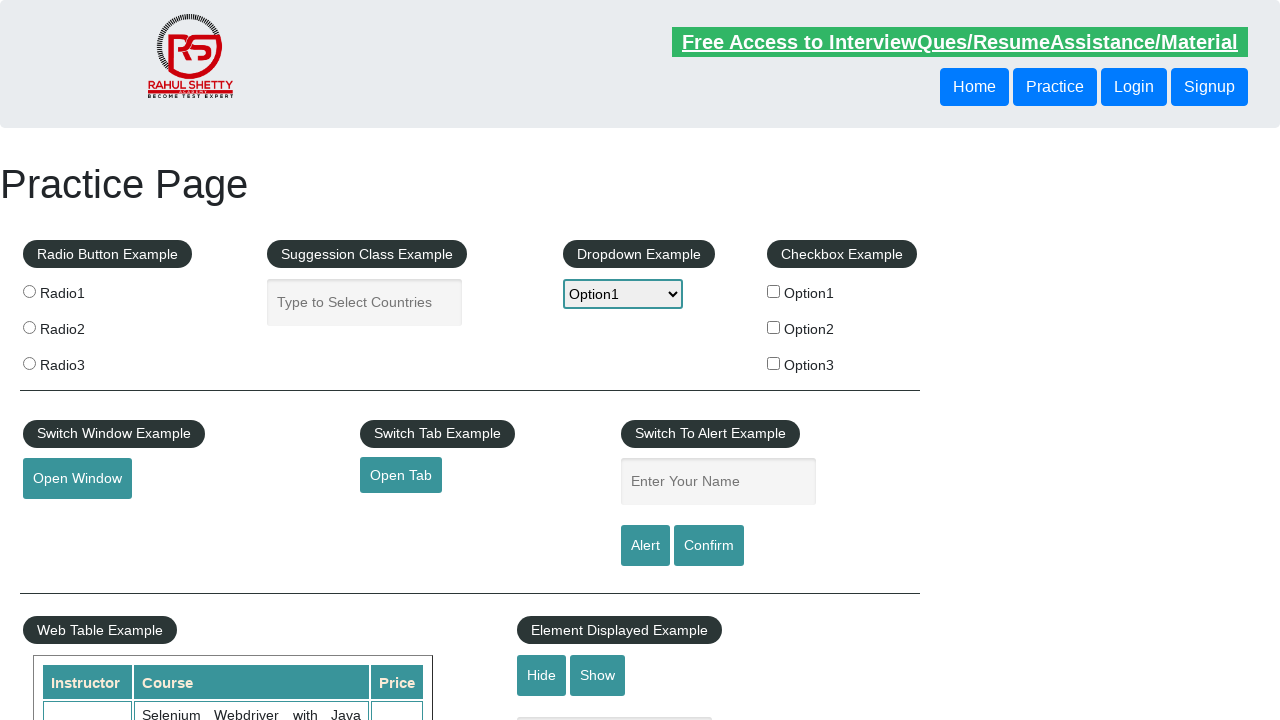